Clicks the downloads link on Python.org homepage to navigate to the downloads section

Starting URL: https://www.python.org/

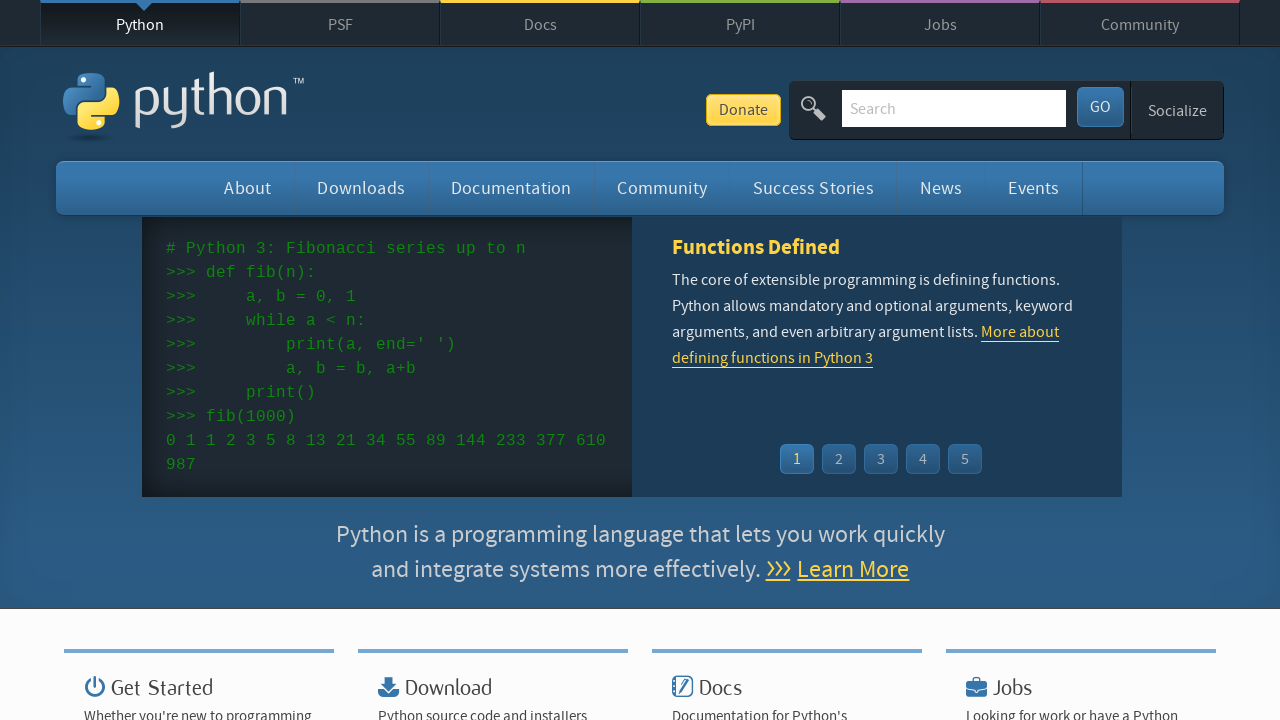

Clicked the downloads link on Python.org homepage to navigate to the downloads section at (361, 188) on xpath=//*[@id='downloads']/a
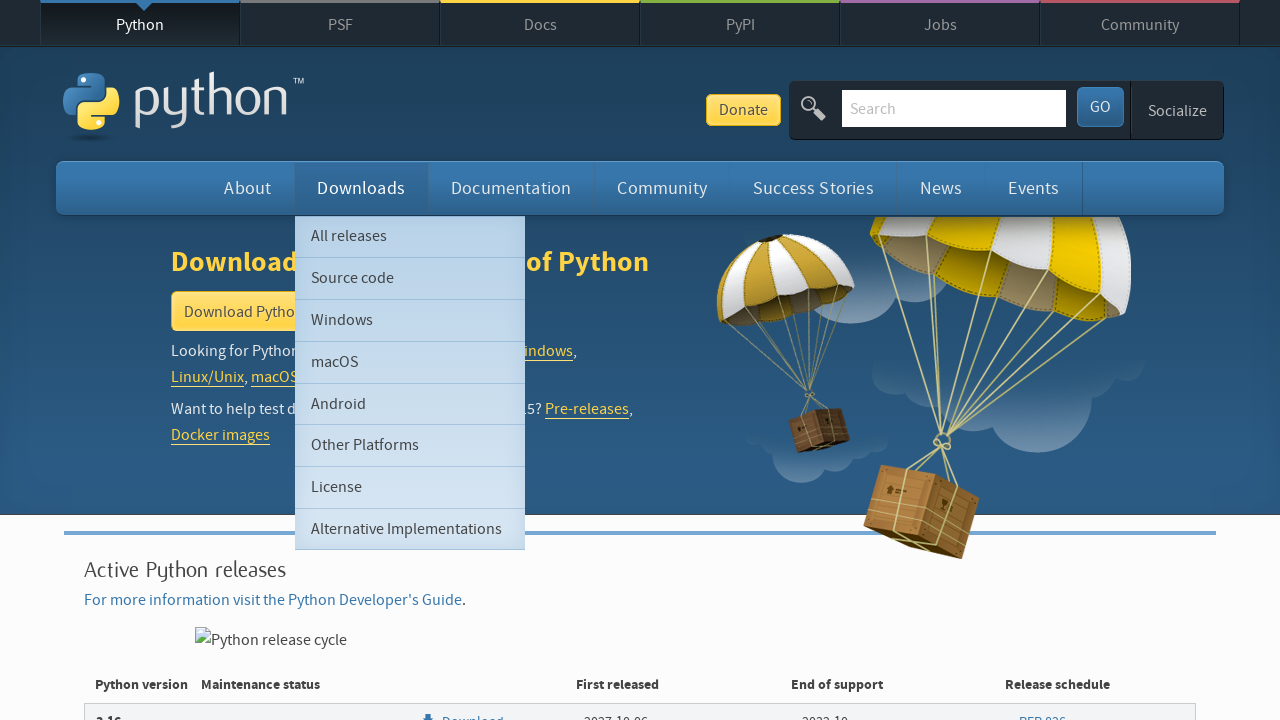

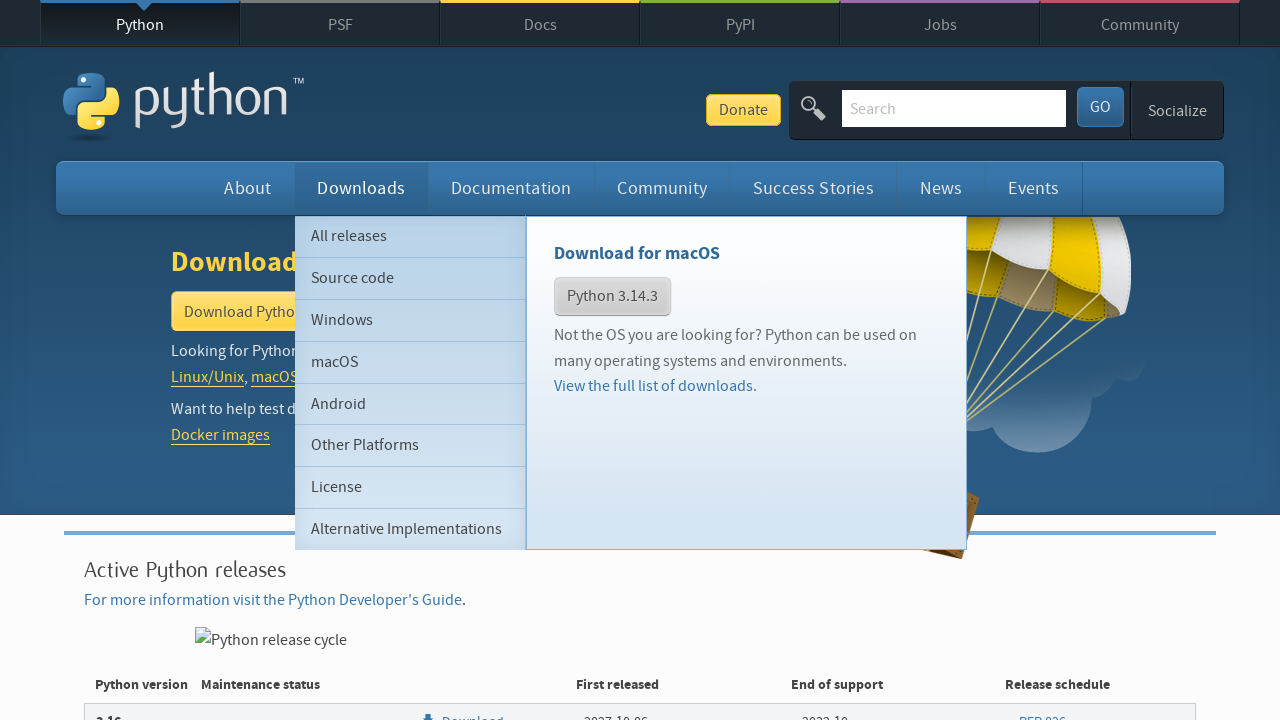